Tests window handling by opening a link in a new window, extracting text from the child window, and using that text to fill a field in the parent window

Starting URL: https://rahulshettyacademy.com/loginpagePractise/

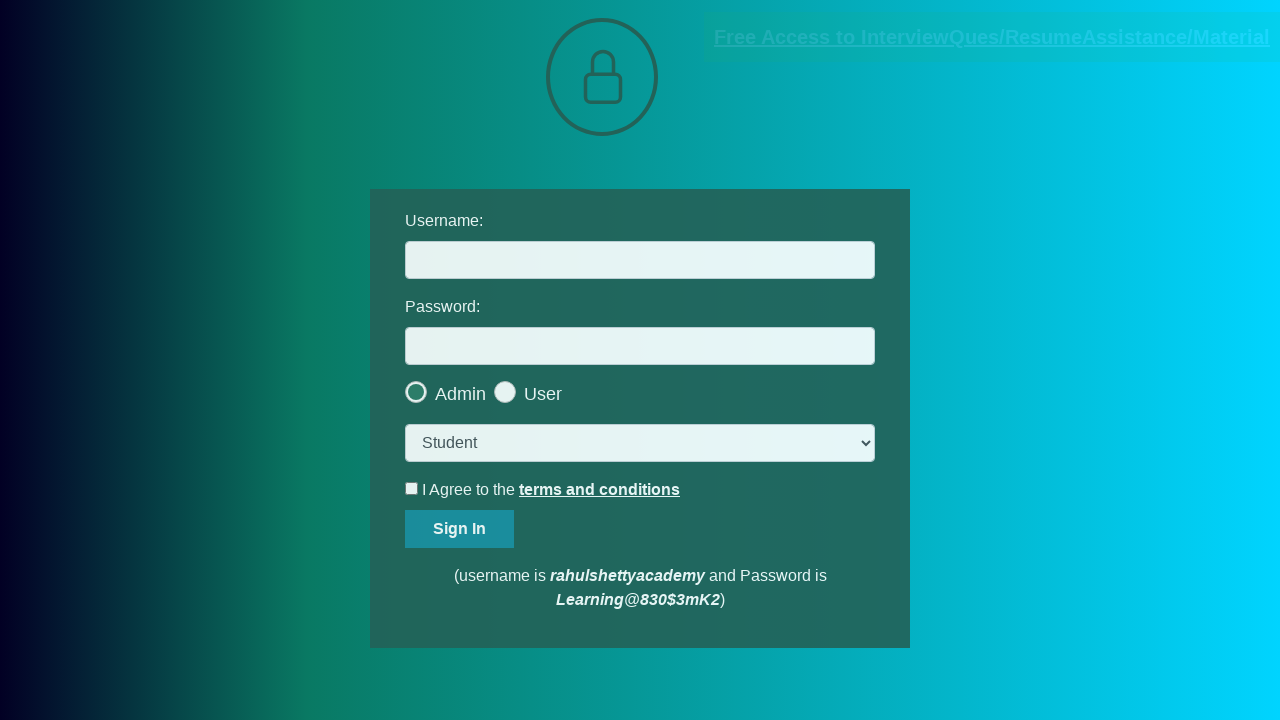

Clicked link to open new window for Free Access to InterviewQues/ResumeAssistance/Material at (992, 37) on text=Free Access to InterviewQues/ResumeAssistance/Material
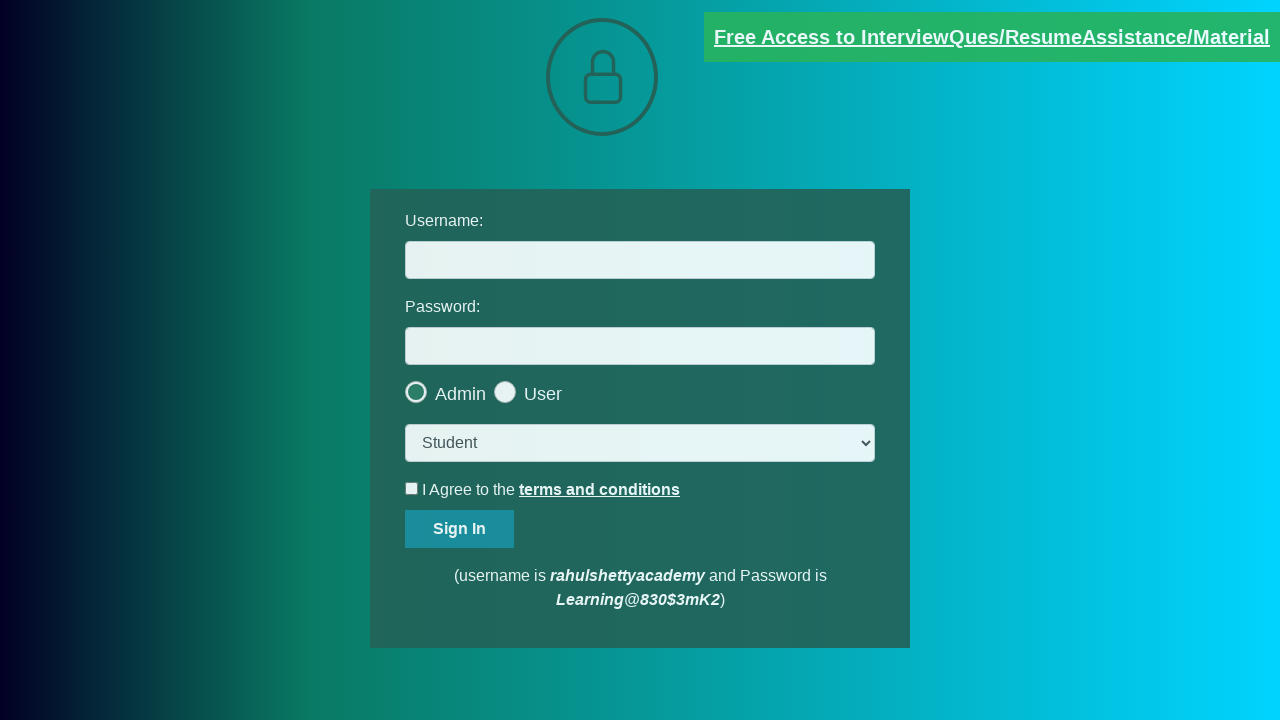

New window opened and captured
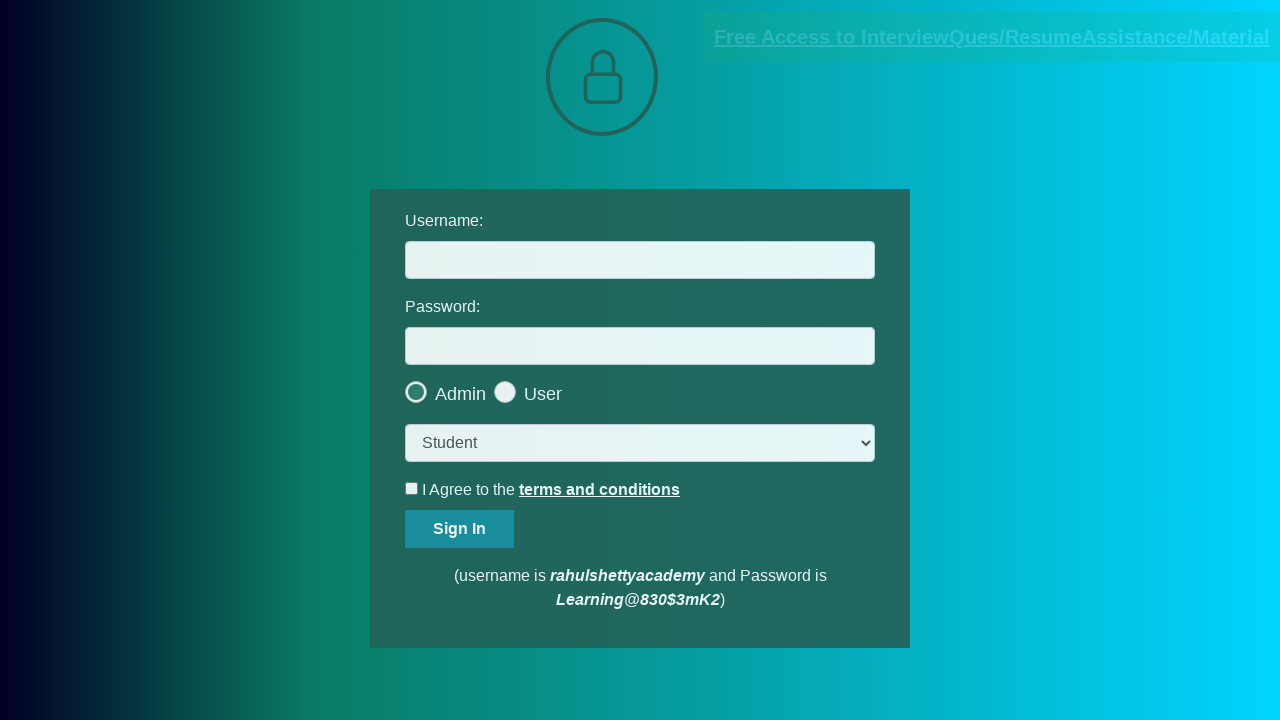

New window page loaded completely
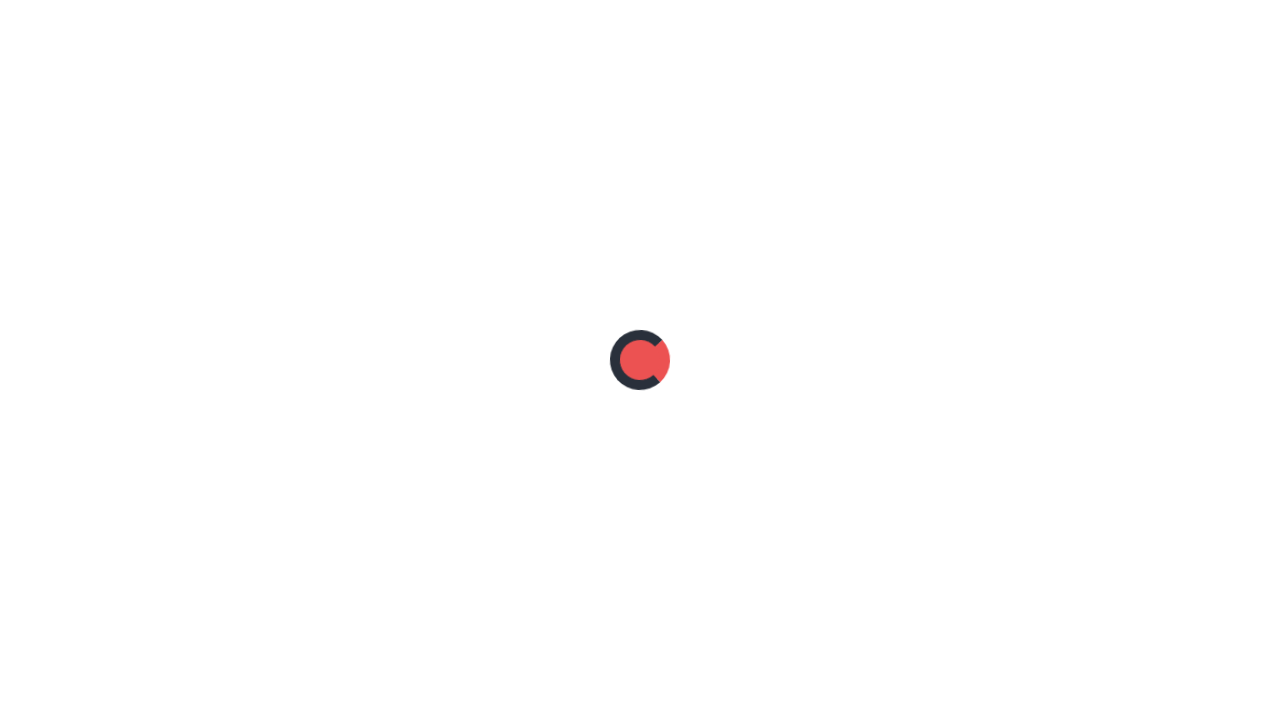

Extracted username text from child window: mentor@rahulshettyacademy.com
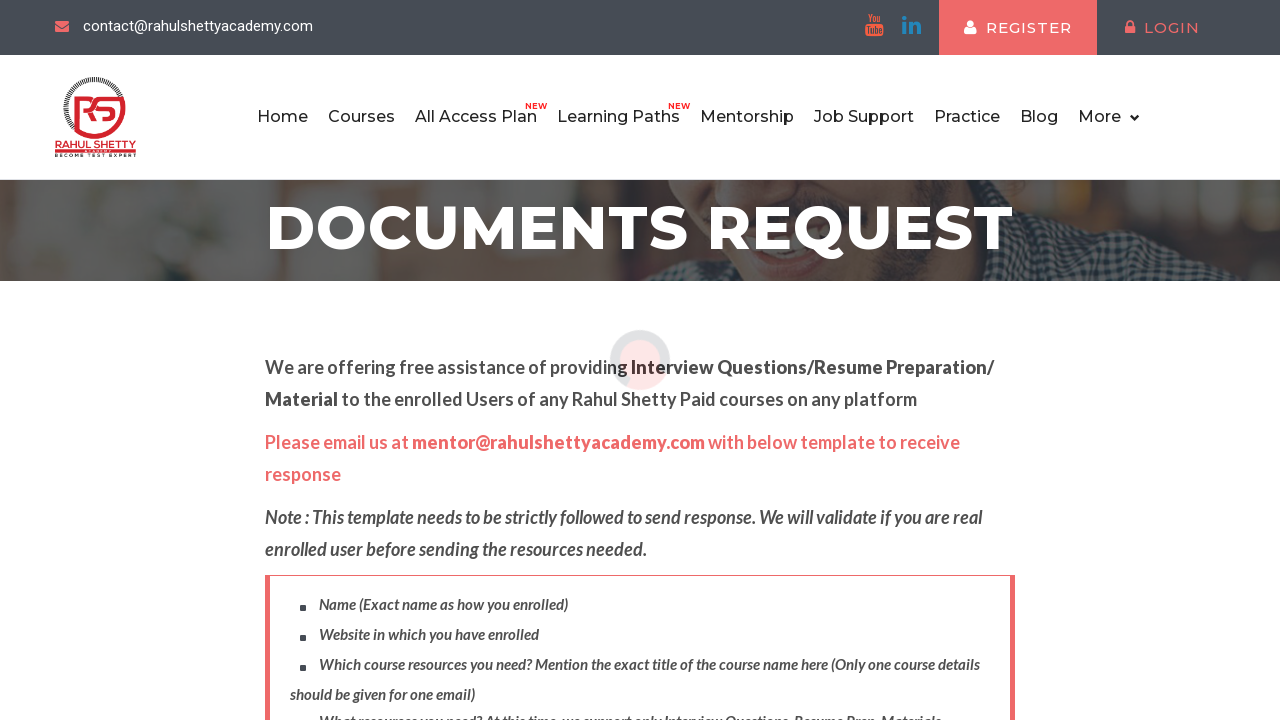

Closed child window
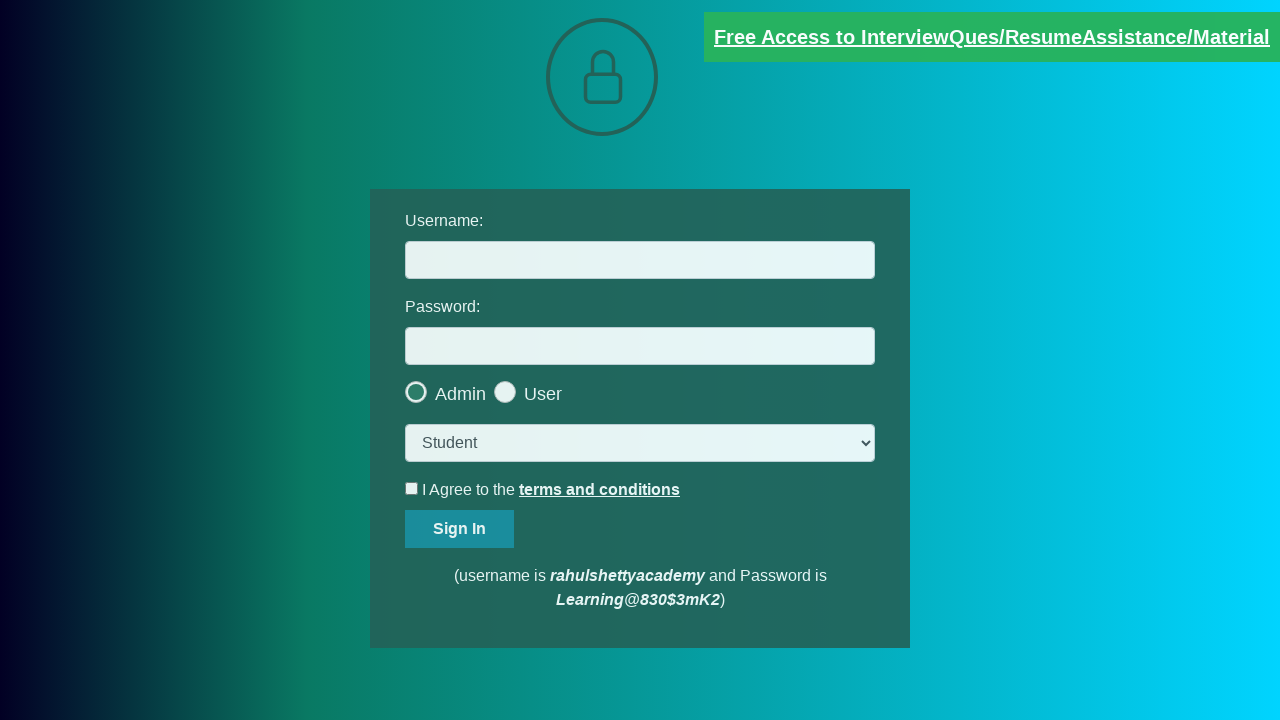

Filled username field with extracted text: mentor@rahulshettyacademy.com on #username
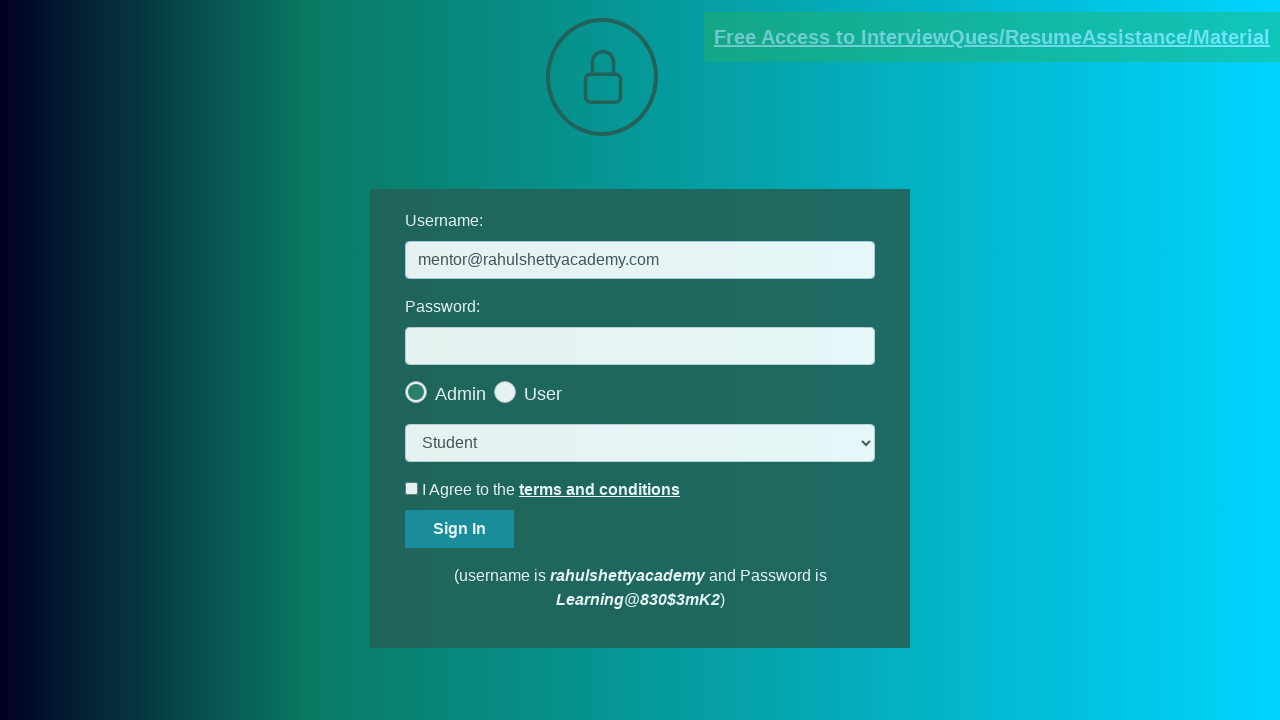

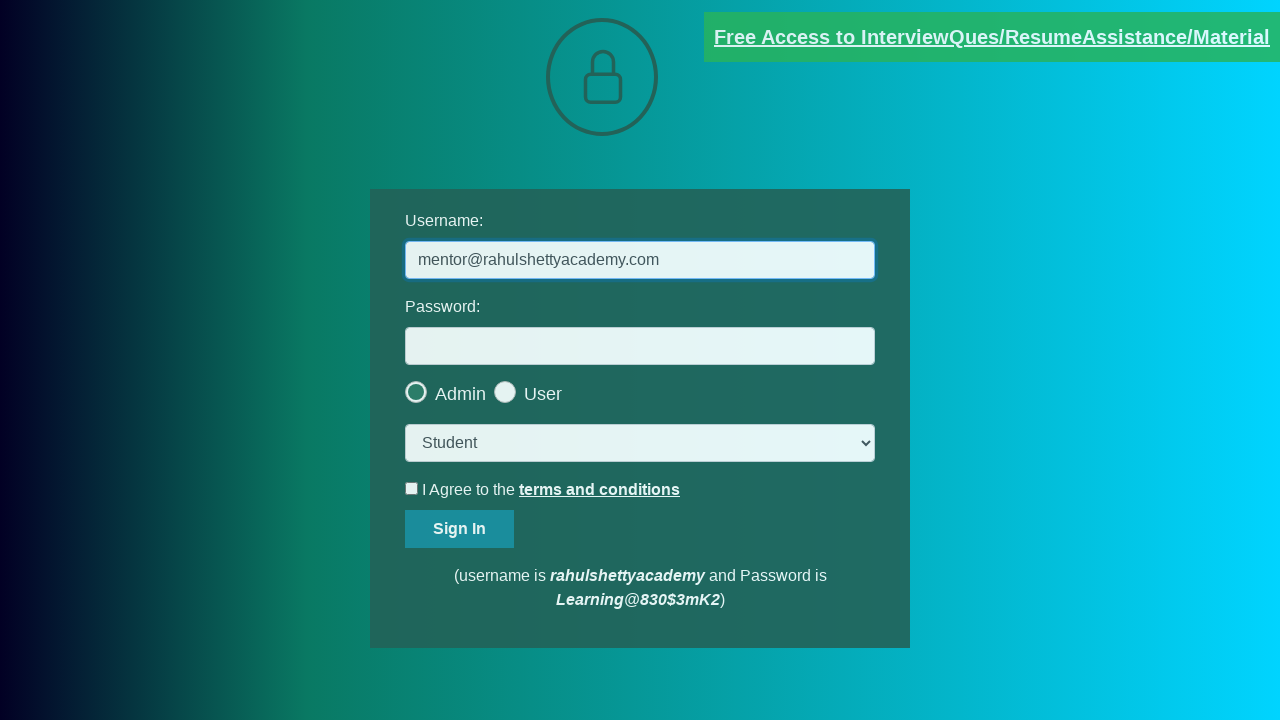